Navigates to WordPress Development page through the Technologies dropdown menu

Starting URL: https://www.tranktechnologies.com/

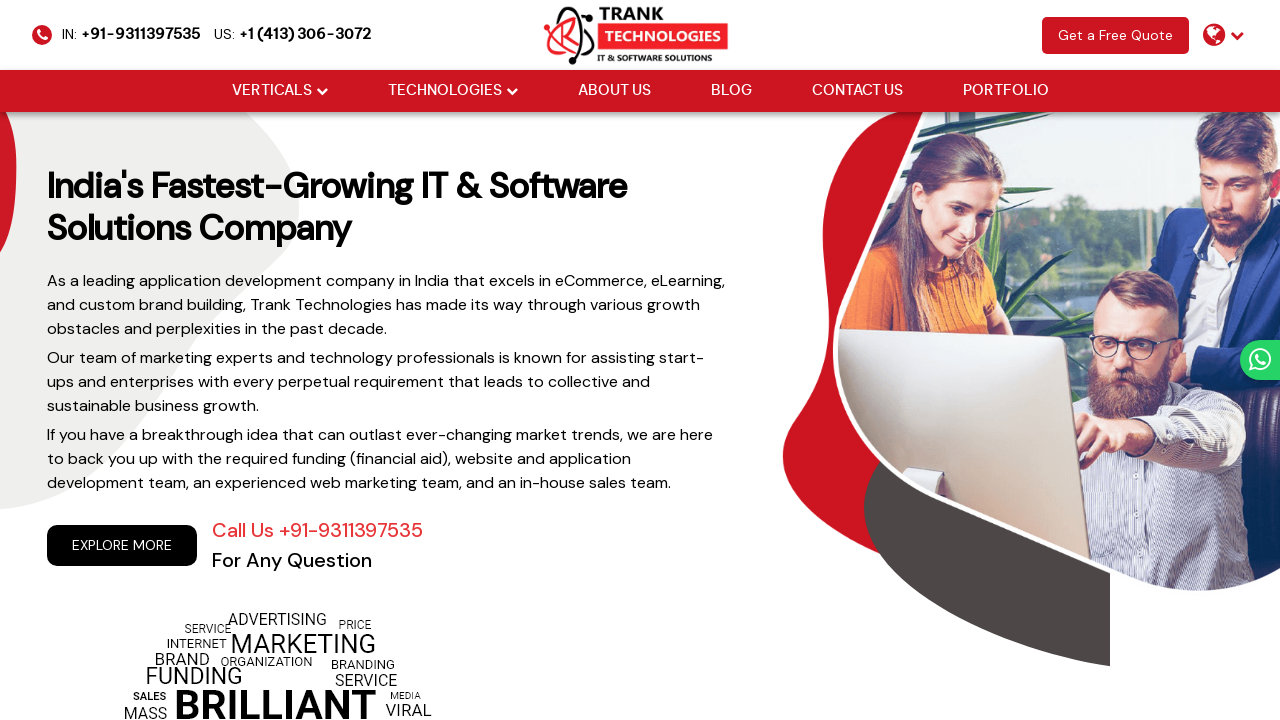

Hovered over Technologies dropdown menu at (444, 91) on xpath=//li[@class='drop_down']//a[@href='#'][normalize-space()='Technologies']
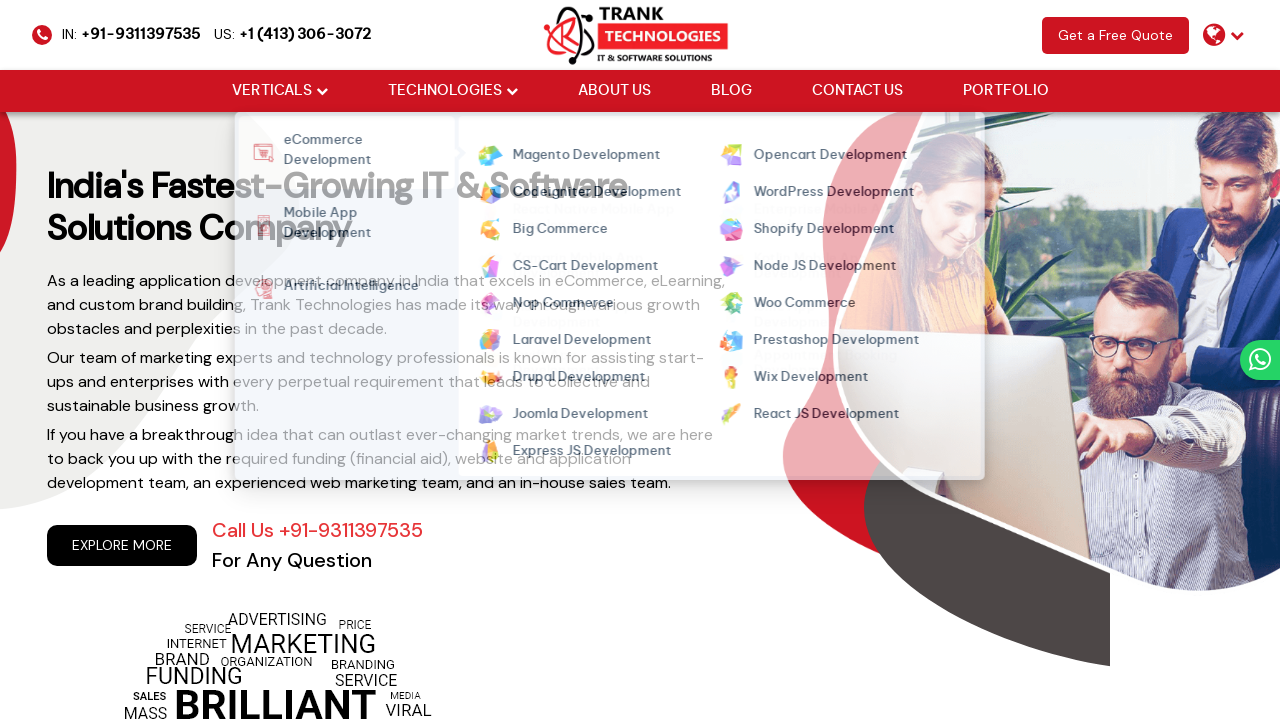

Hovered over WordPress Development link in Technologies menu at (827, 193) on xpath=//ul[@class='cm-flex cm-flex-wrap']//a[normalize-space()='WordPress Develo
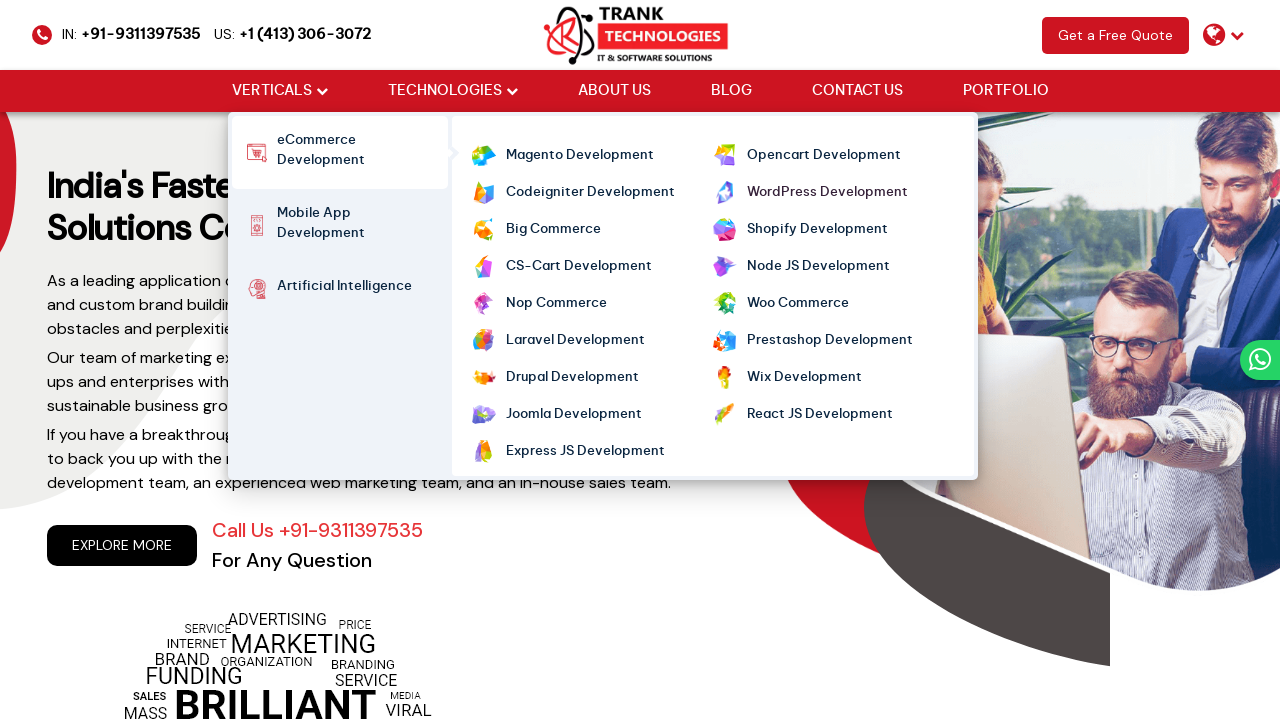

Clicked on WordPress Development link to navigate to the page at (827, 193) on xpath=//ul[@class='cm-flex cm-flex-wrap']//a[normalize-space()='WordPress Develo
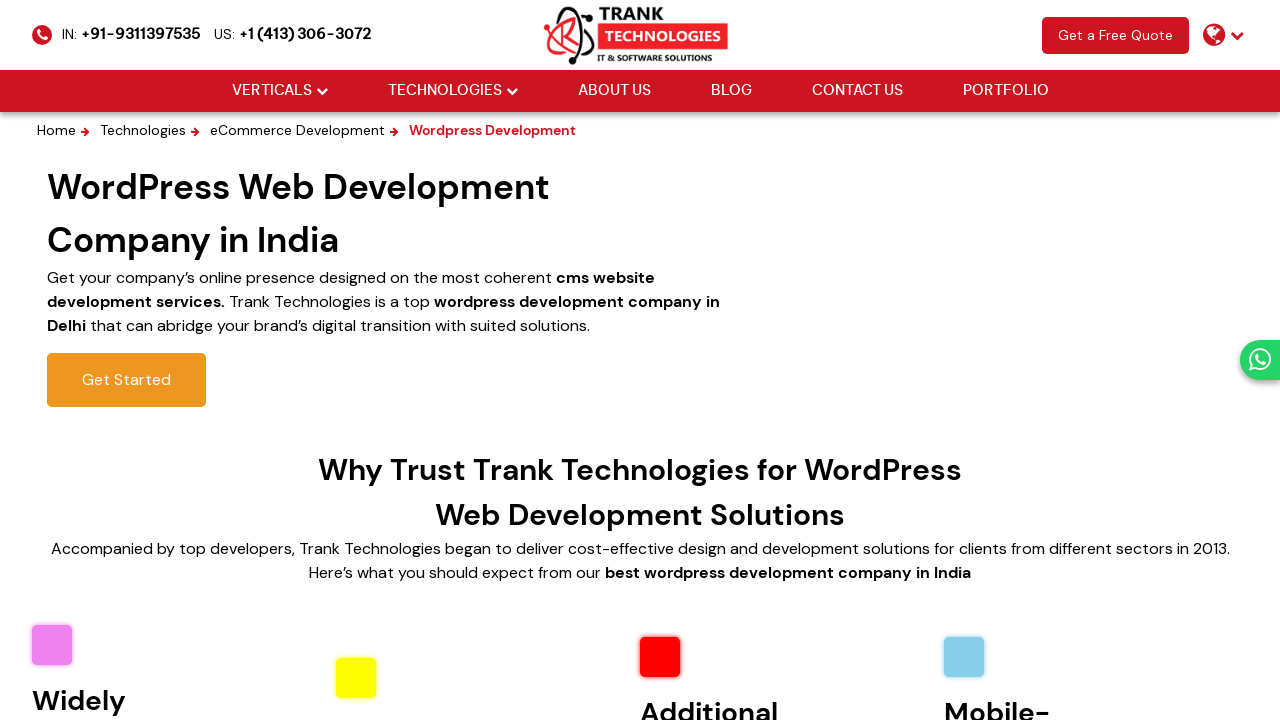

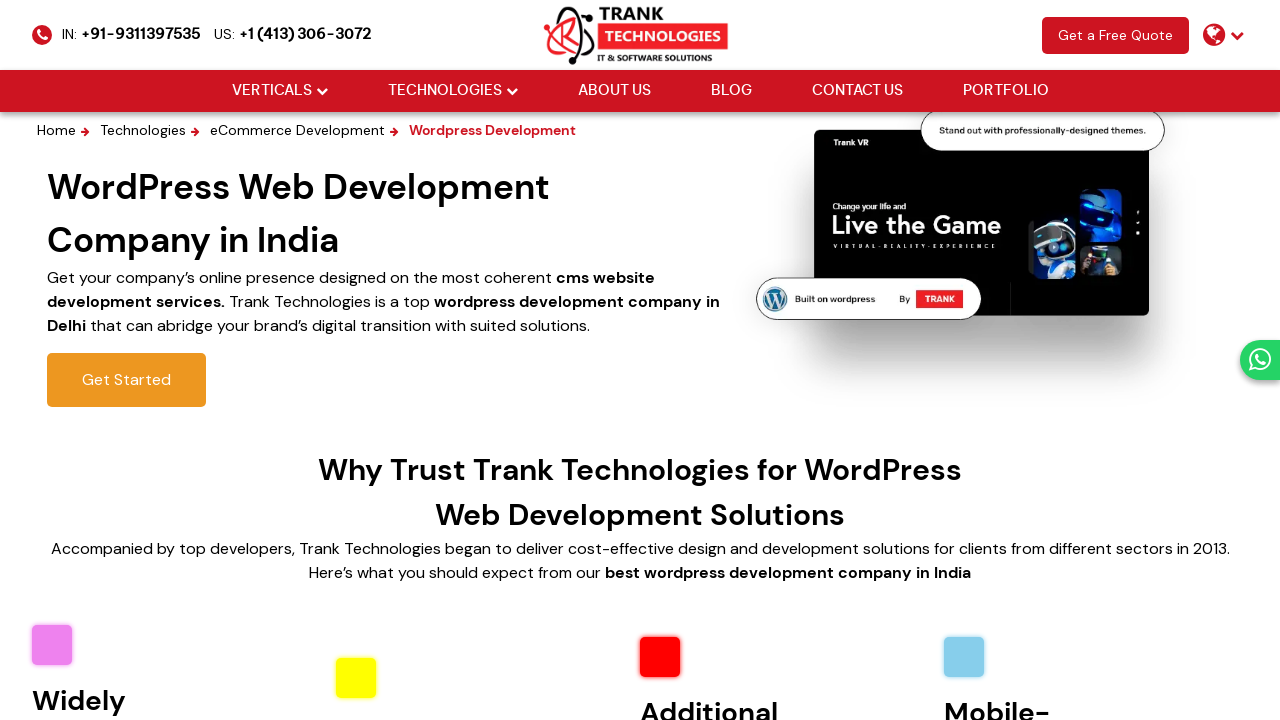